Tests a math challenge form by extracting a value from an element's attribute, calculating a logarithmic formula result, filling in the answer, checking required checkboxes, and submitting the form.

Starting URL: https://suninjuly.github.io/get_attribute.html

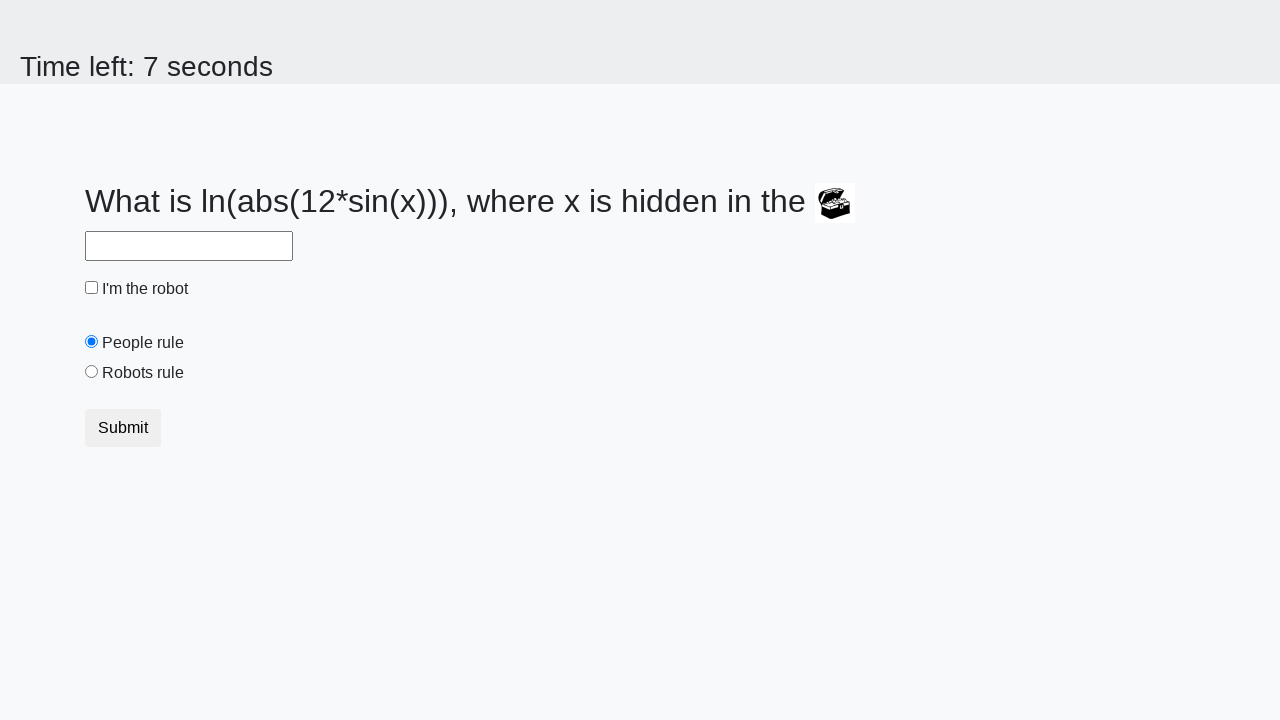

Extracted 'valuex' attribute from treasure element
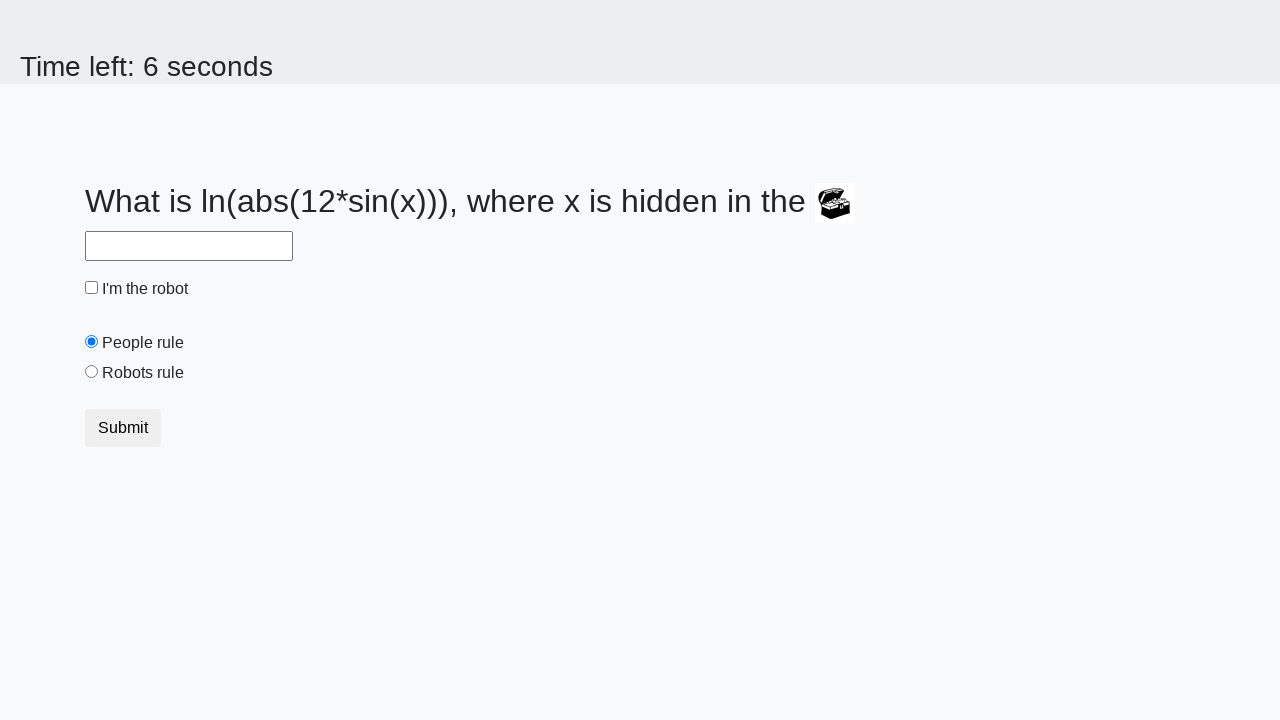

Calculated logarithmic formula result: 2.4699519955772917
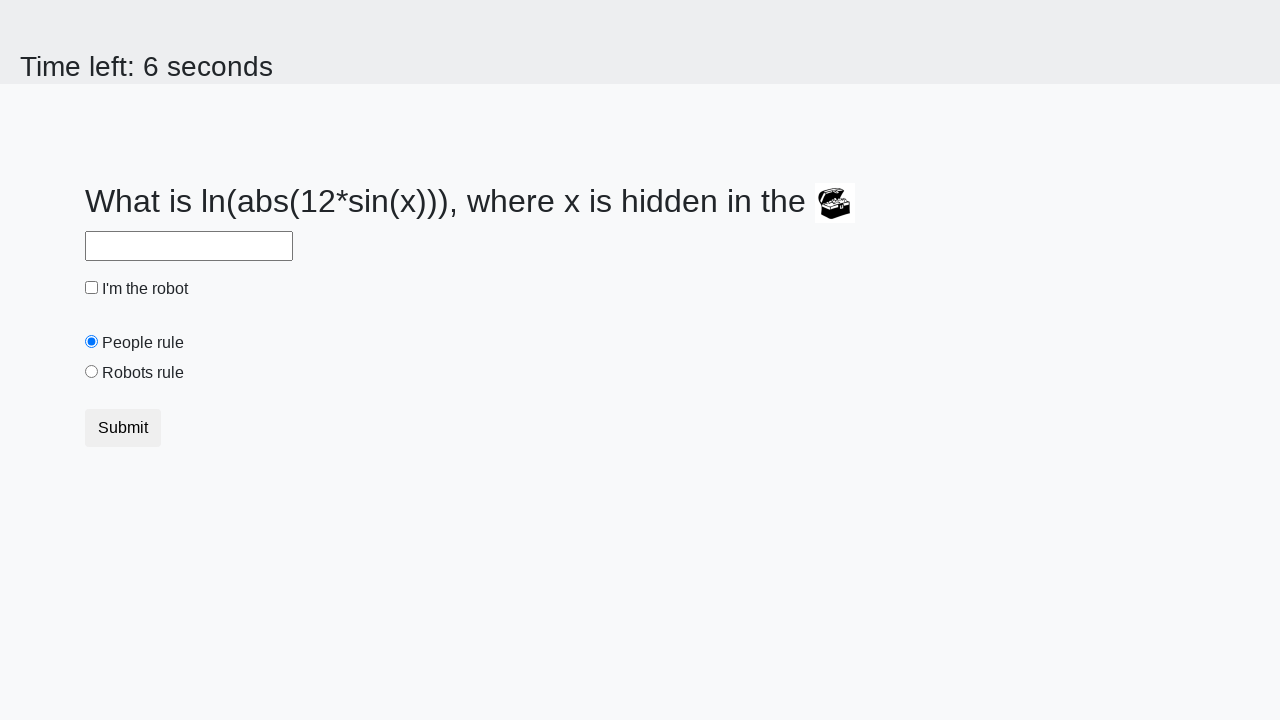

Filled answer field with calculated value on #answer
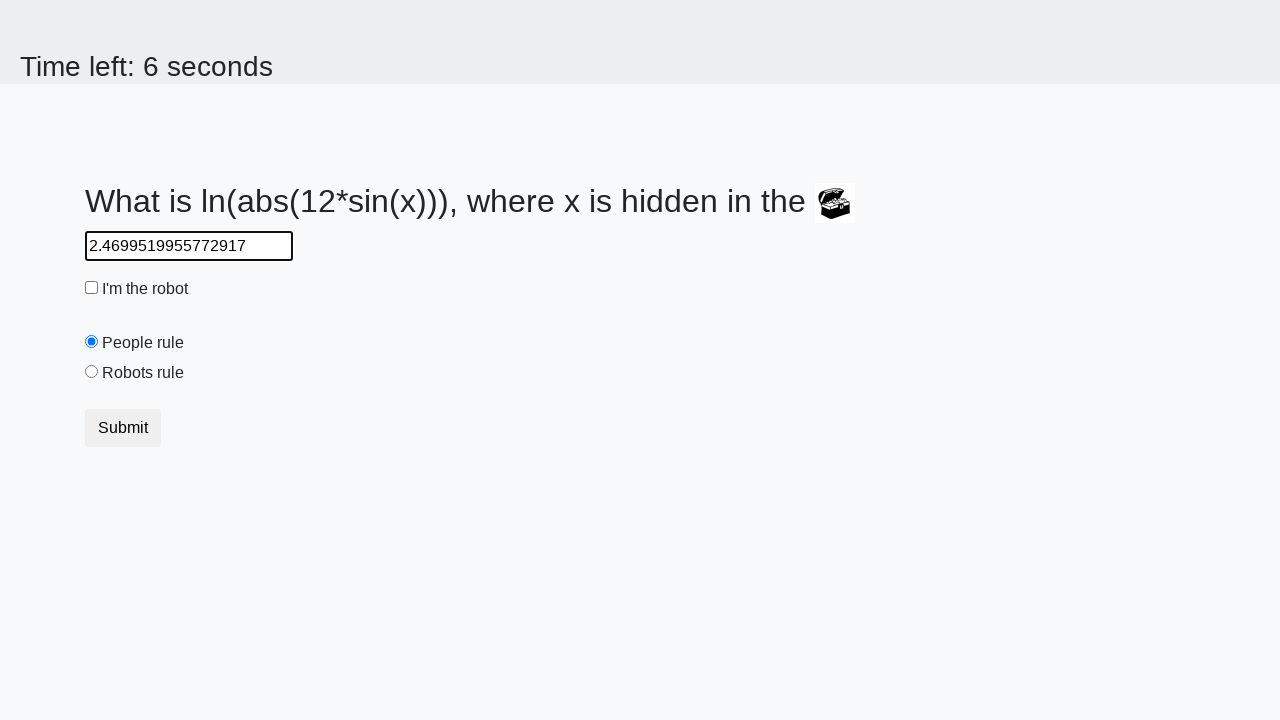

Checked the robot checkbox at (92, 288) on #robotCheckbox
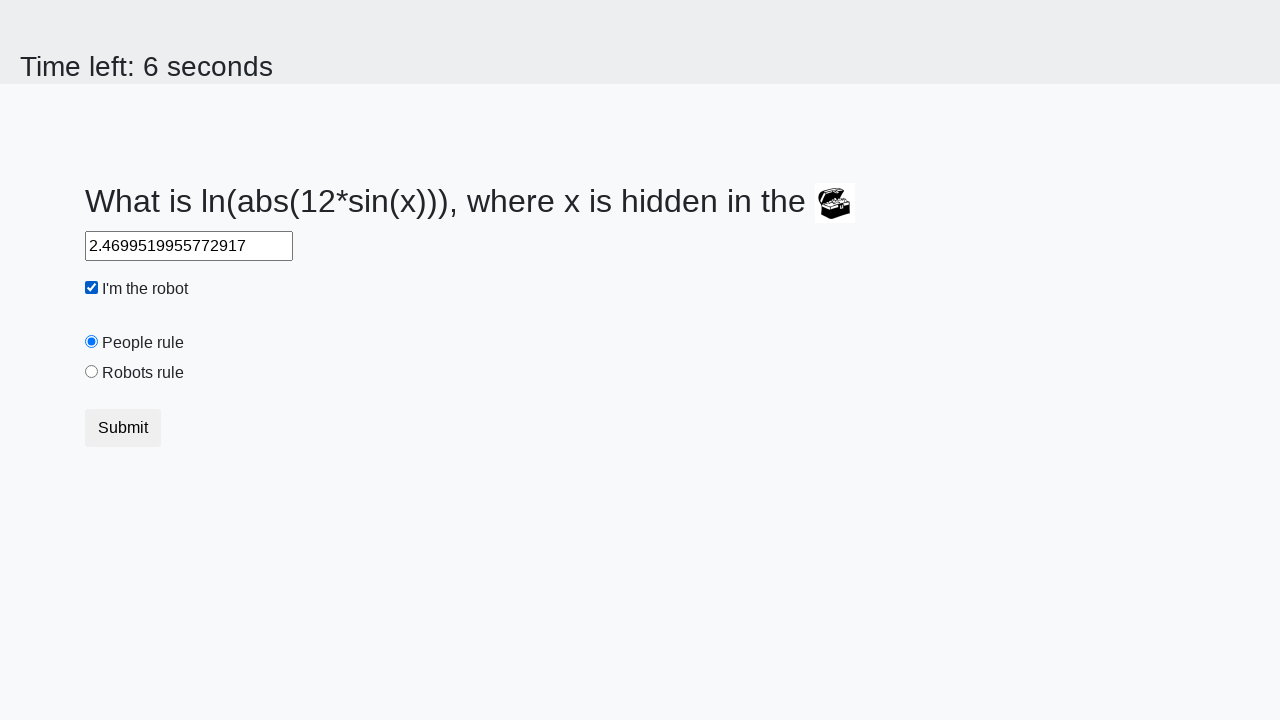

Checked the robots rule checkbox at (92, 372) on #robotsRule
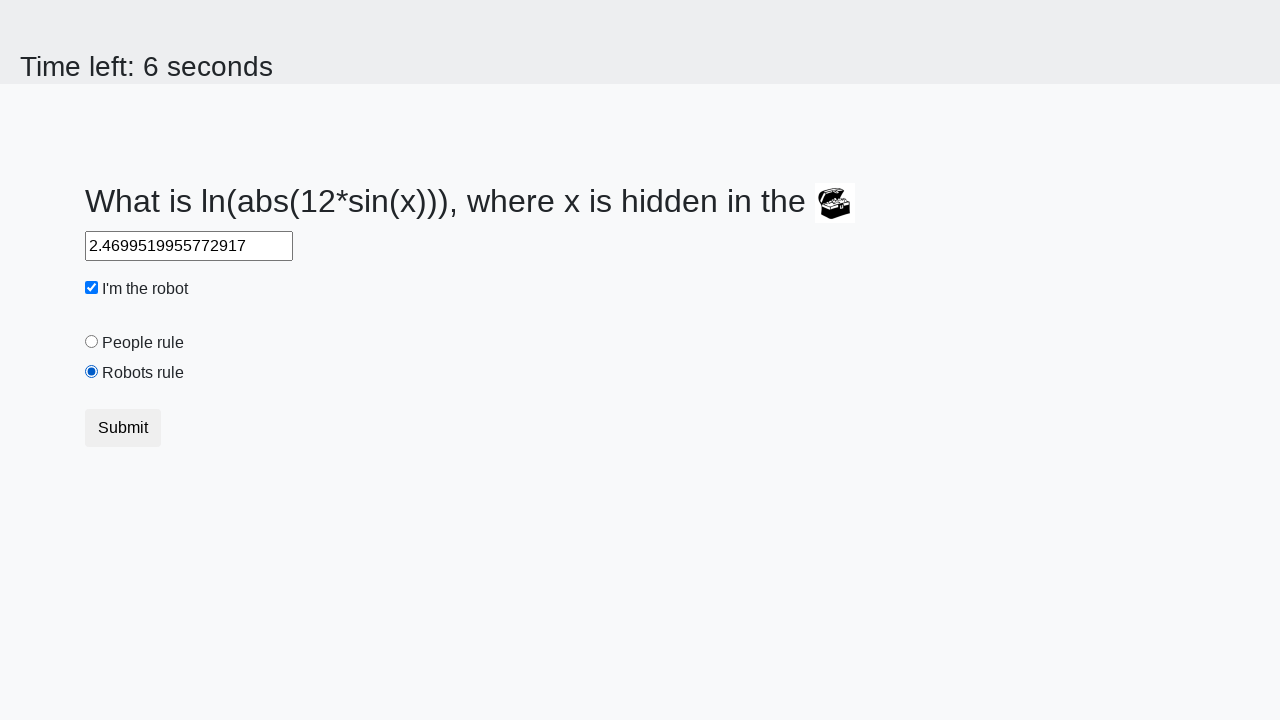

Clicked submit button to submit form at (123, 428) on button
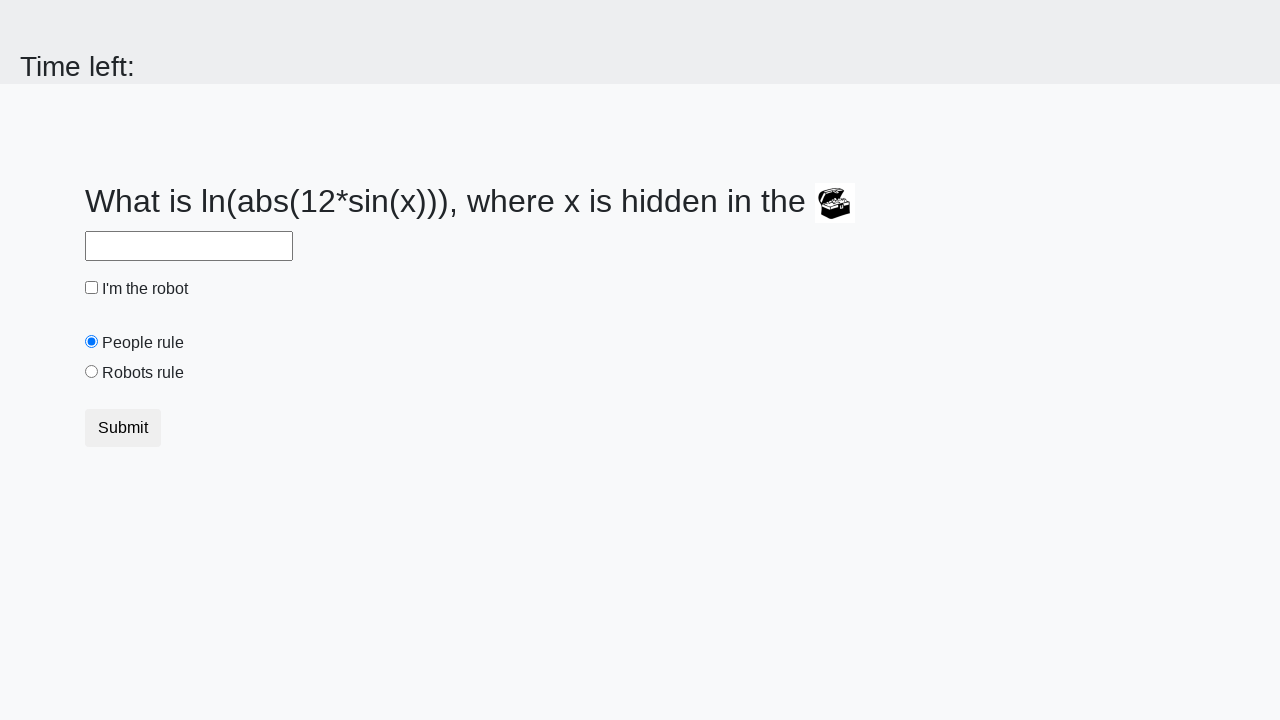

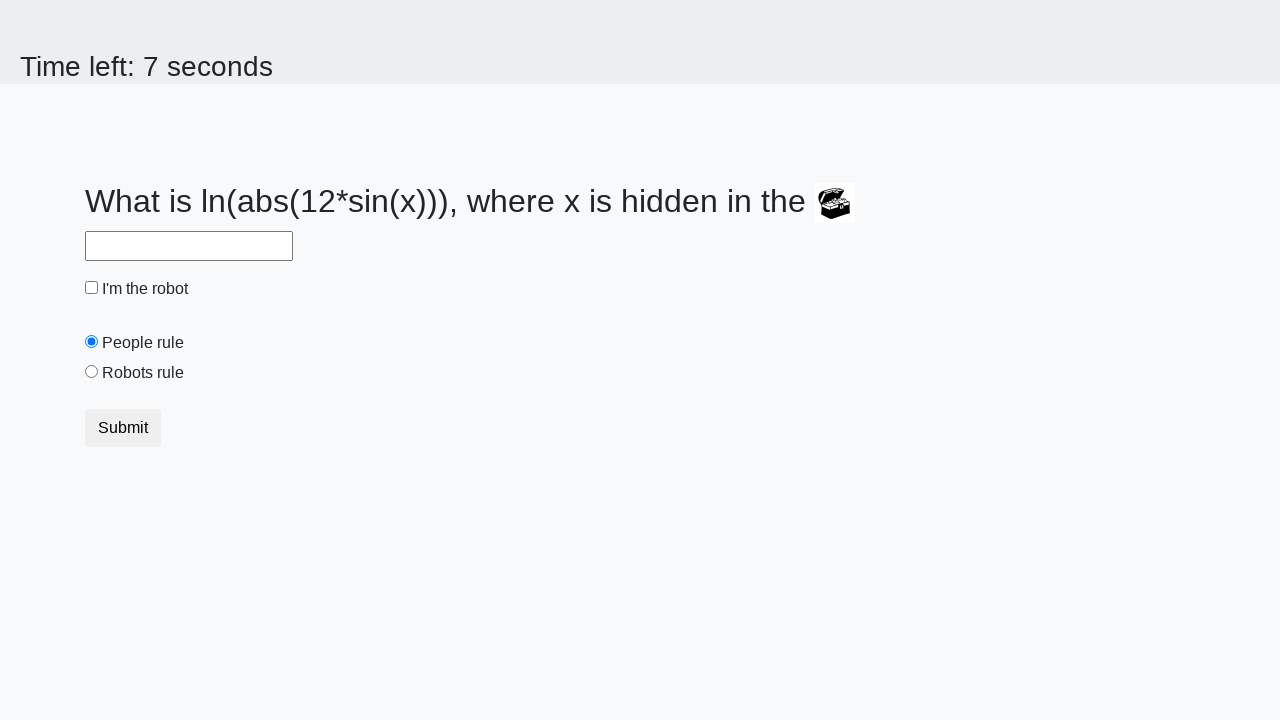